Tests page scrolling functionality by scrolling down the main page and then scrolling within a fixed-header table element to view all table content.

Starting URL: https://rahulshettyacademy.com/AutomationPractice/

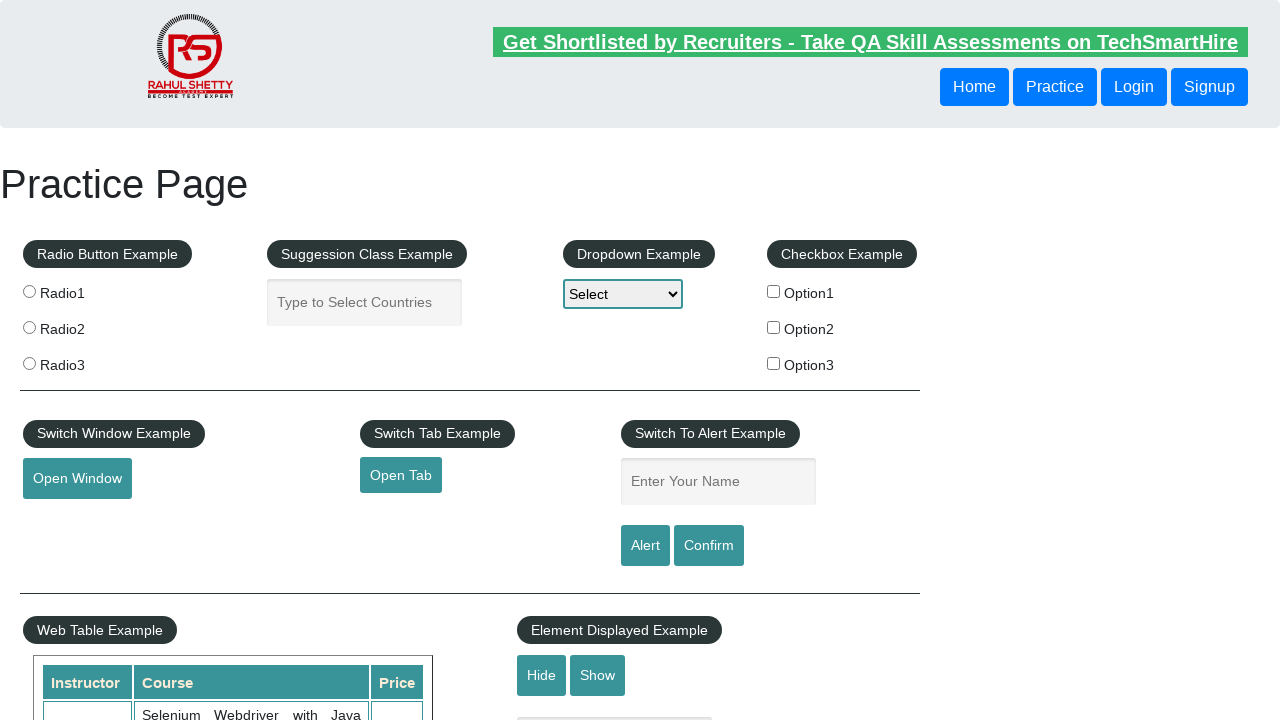

Scrolled down main page by 500 pixels
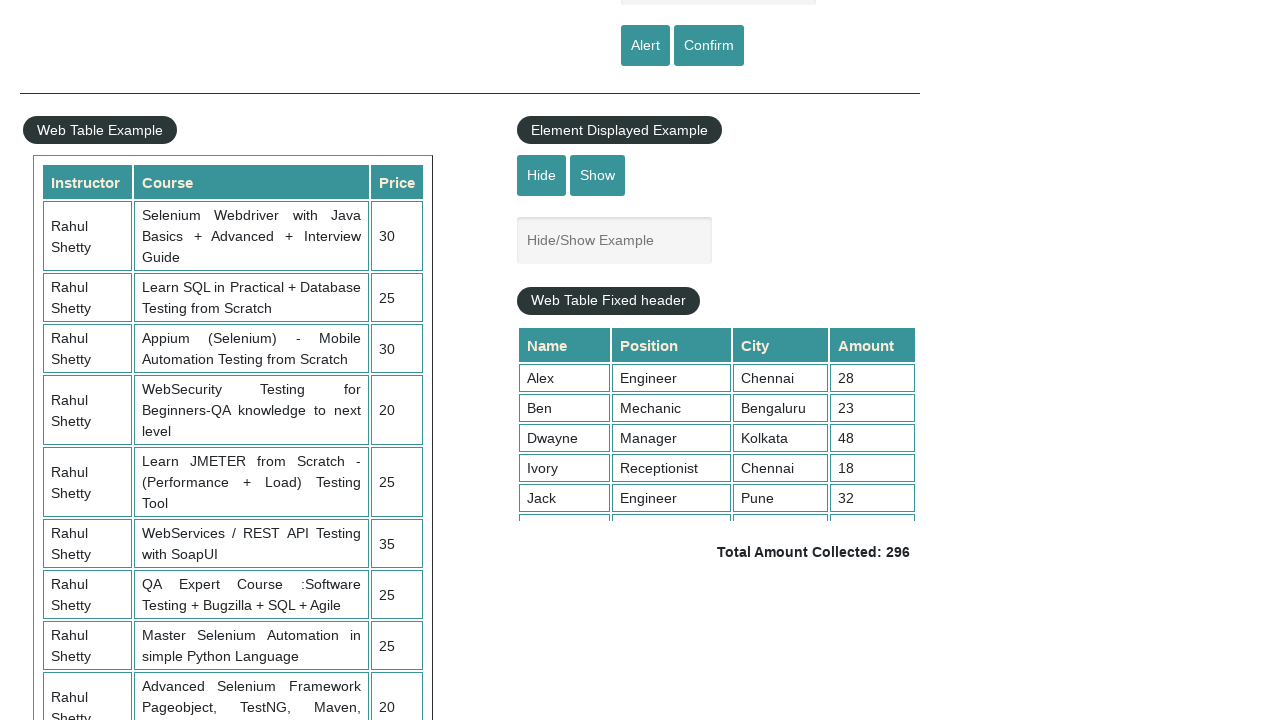

Waited 1000ms for scroll animation to complete
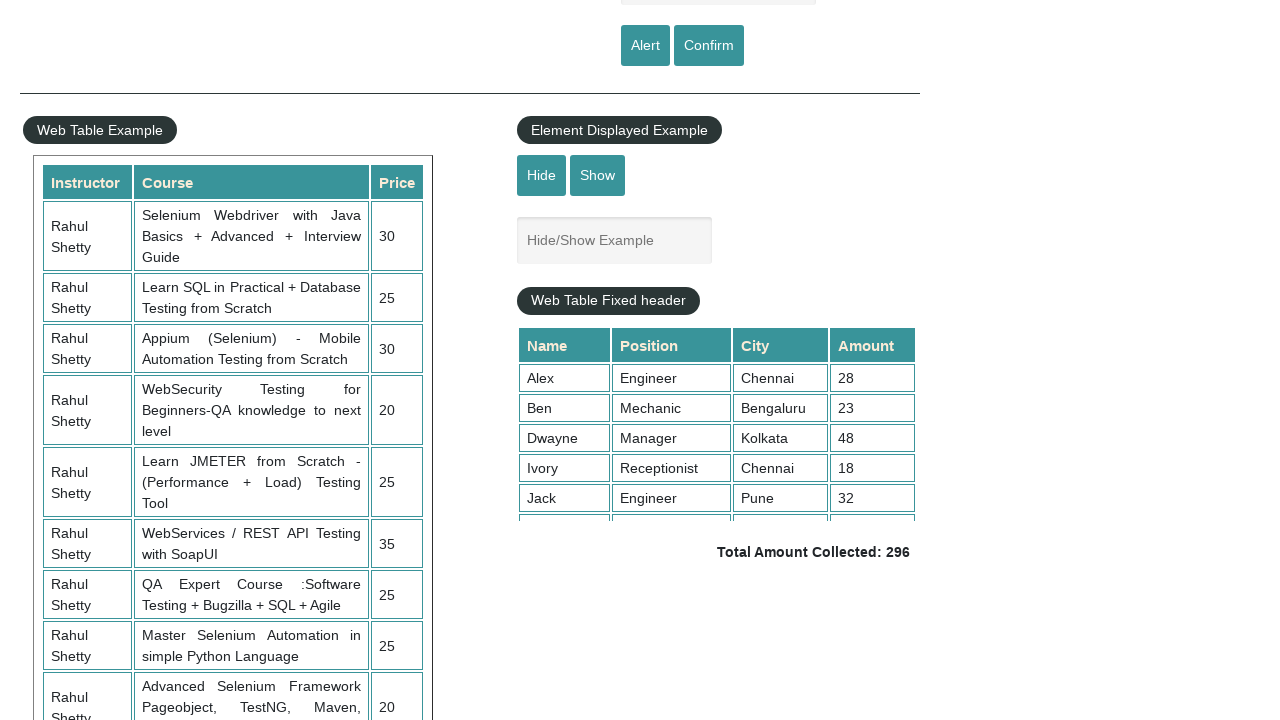

Scrolled within fixed-header table element to position 5000
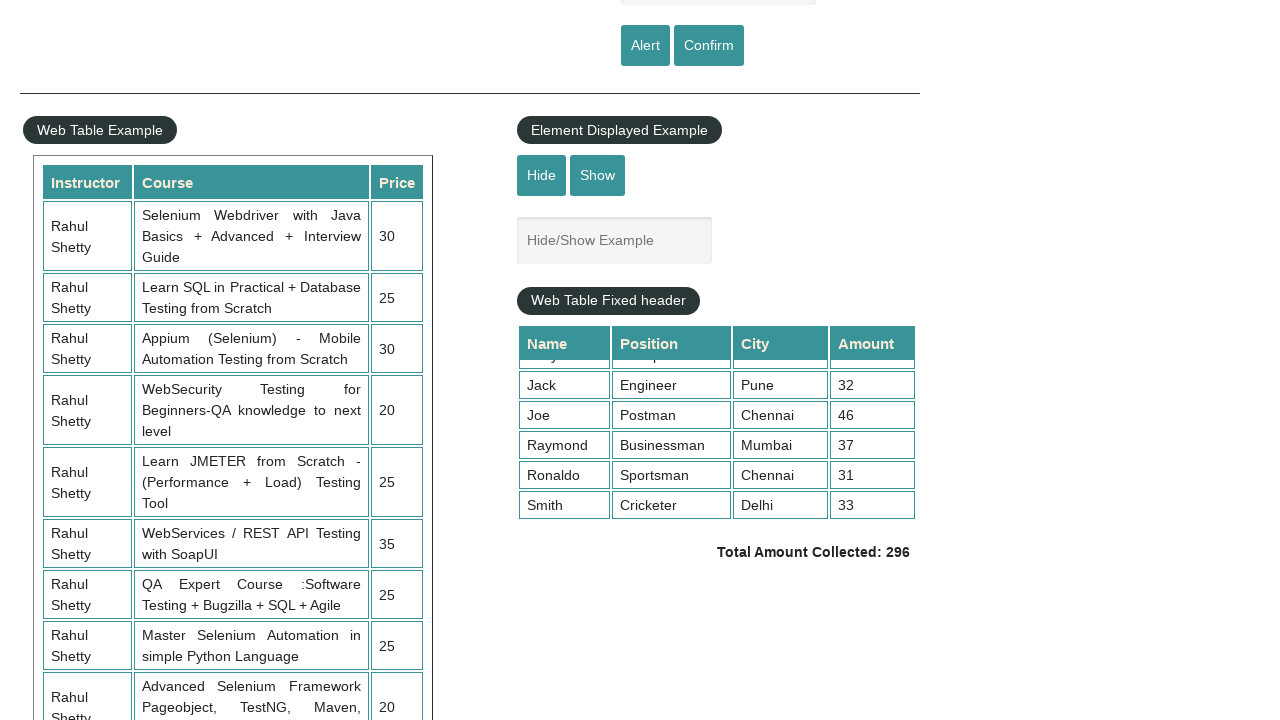

Verified table content is visible - 4th column cell loaded
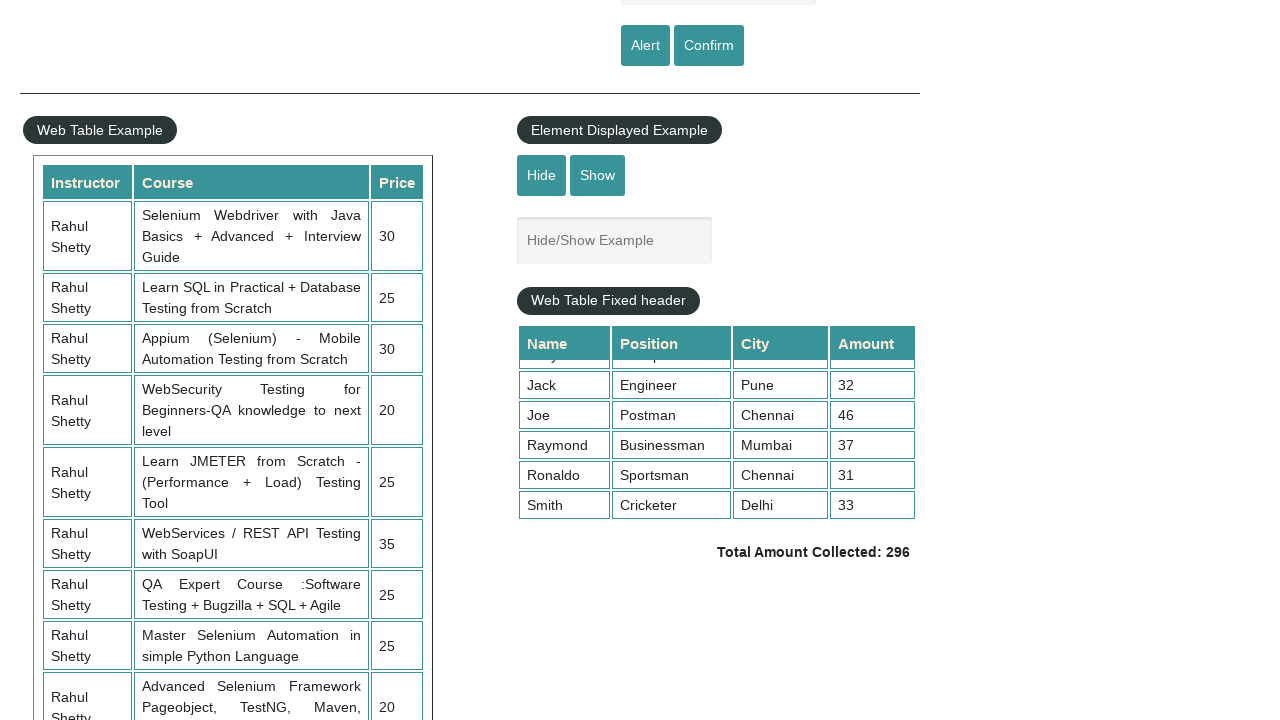

Verified totalAmount element is present on page
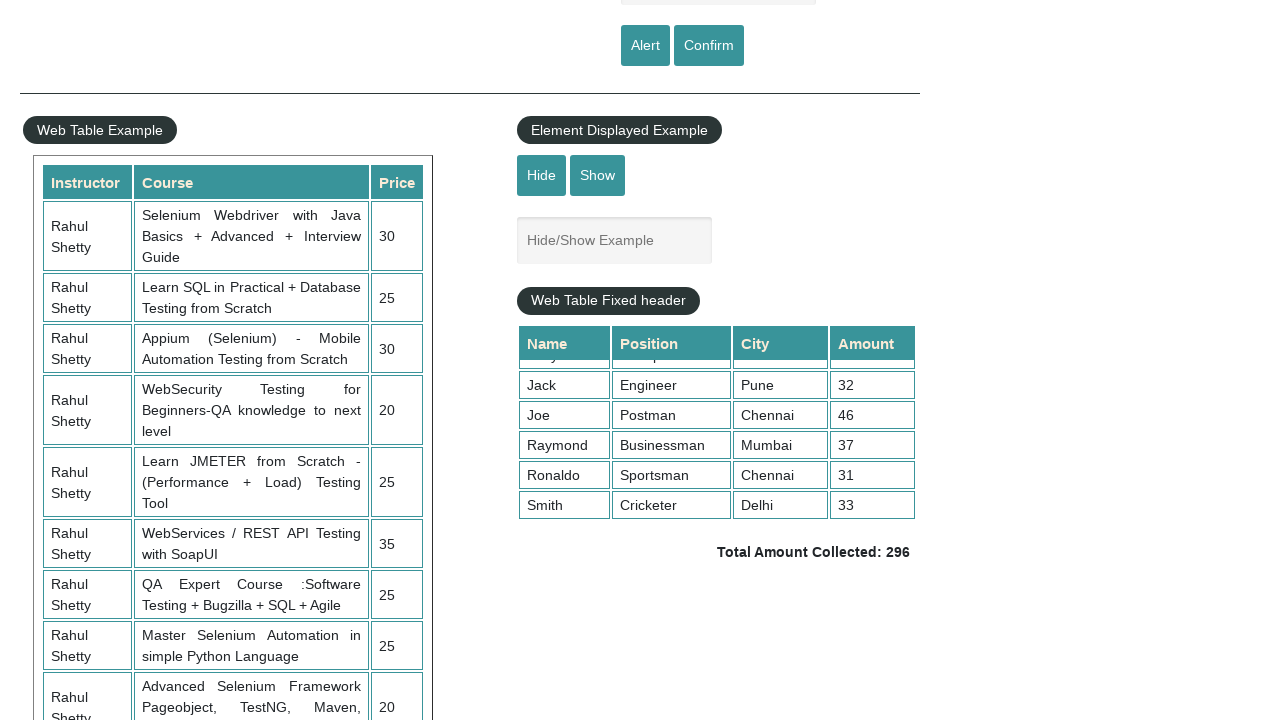

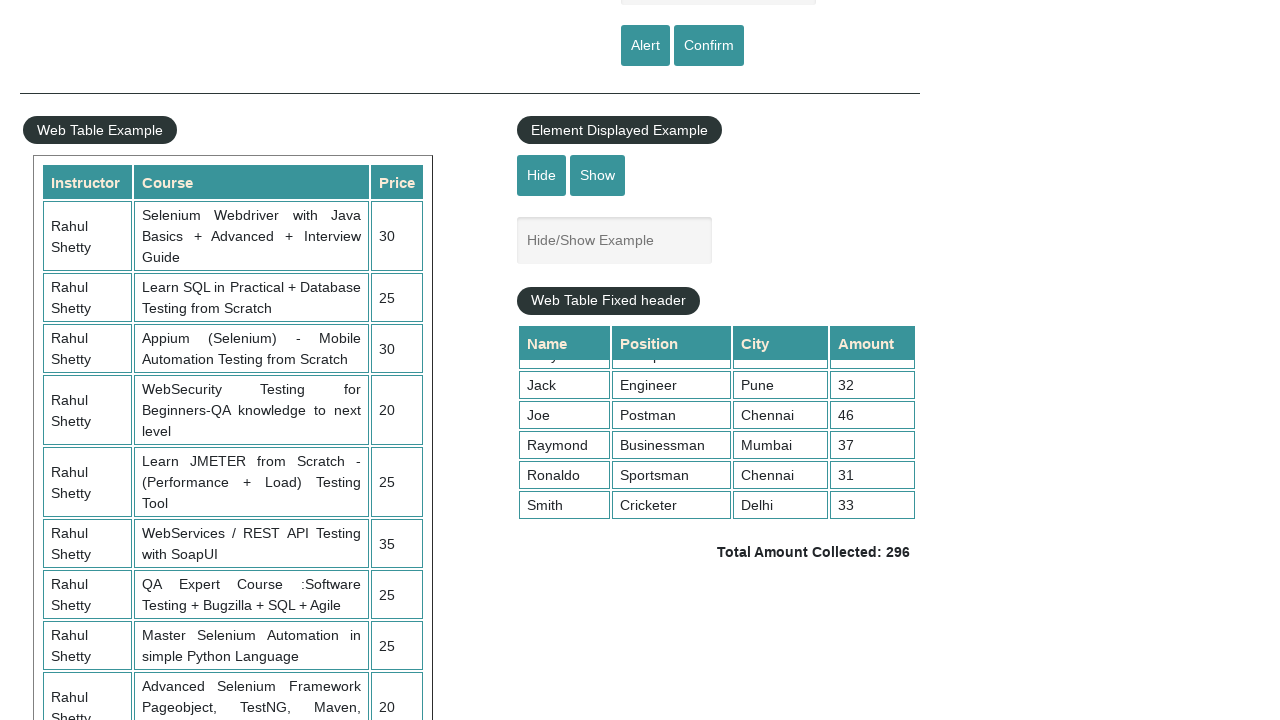